Tests range slider interaction using mouse drag to change the slider value

Starting URL: https://www.selenium.dev/selenium/web/web-form.html

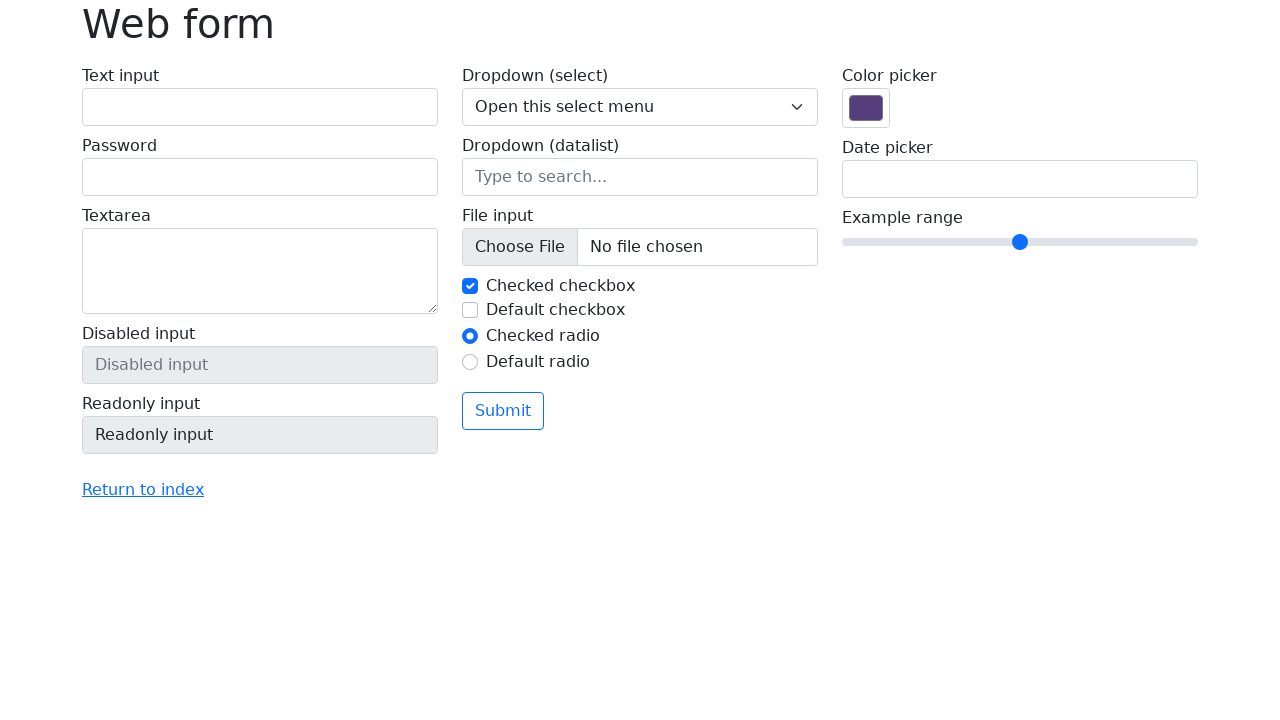

Located the range slider element
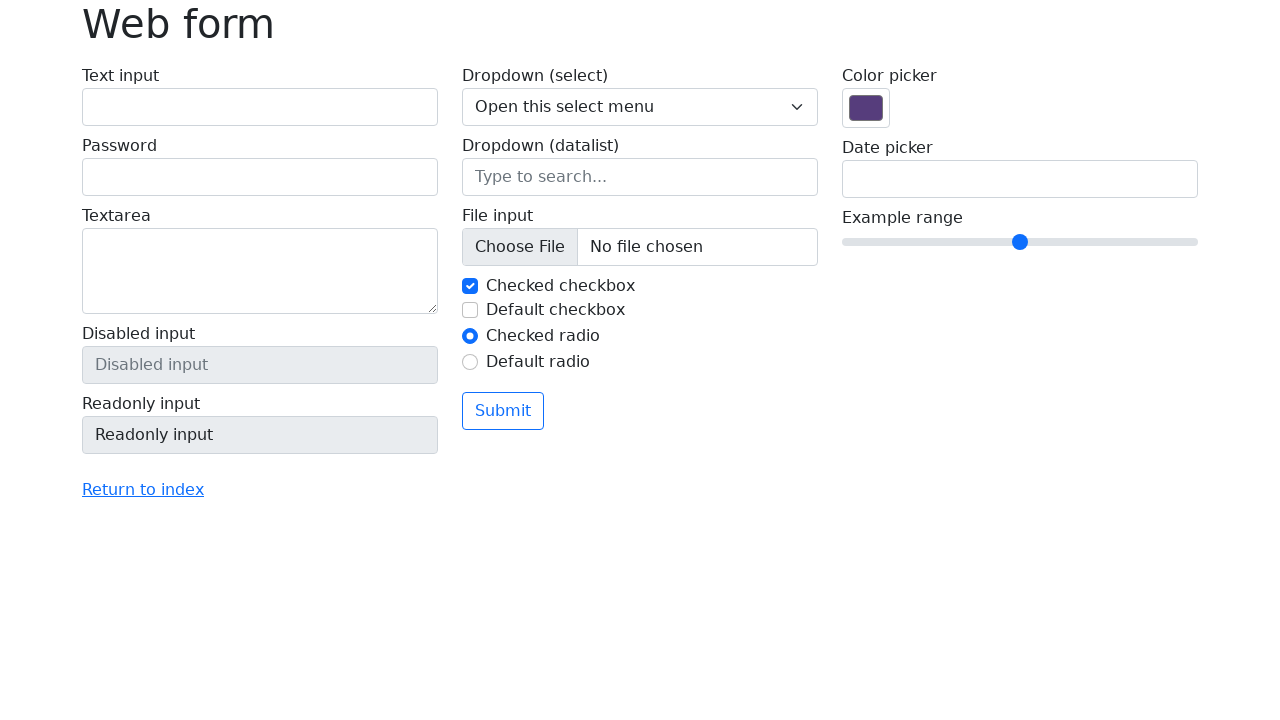

Retrieved bounding box of the range slider
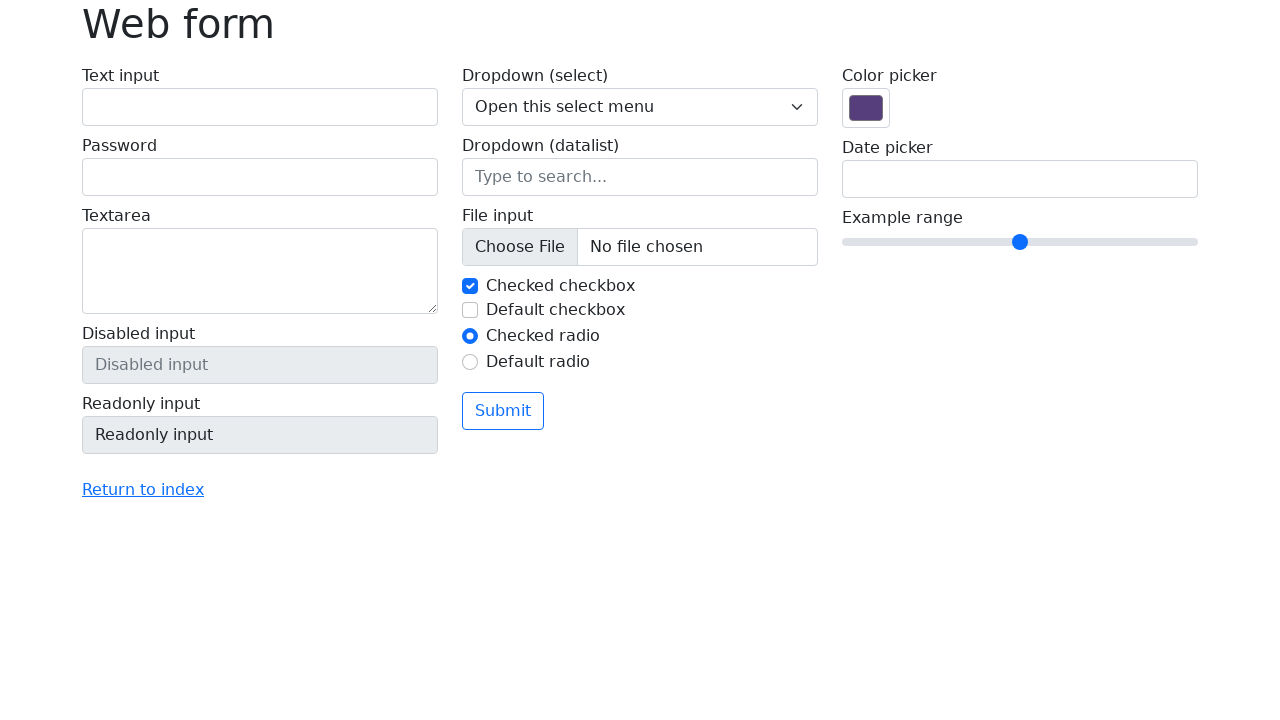

Moved mouse to center of the range slider at (1020, 242)
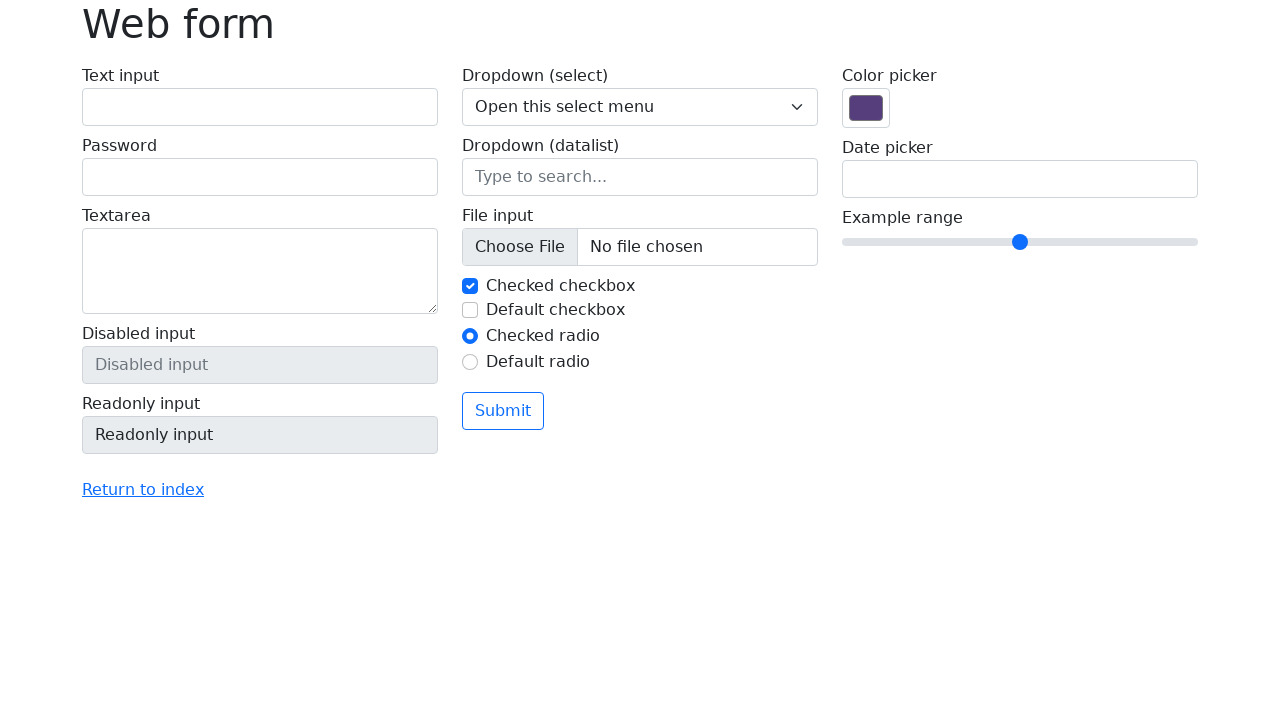

Pressed mouse button down on the slider at (1020, 242)
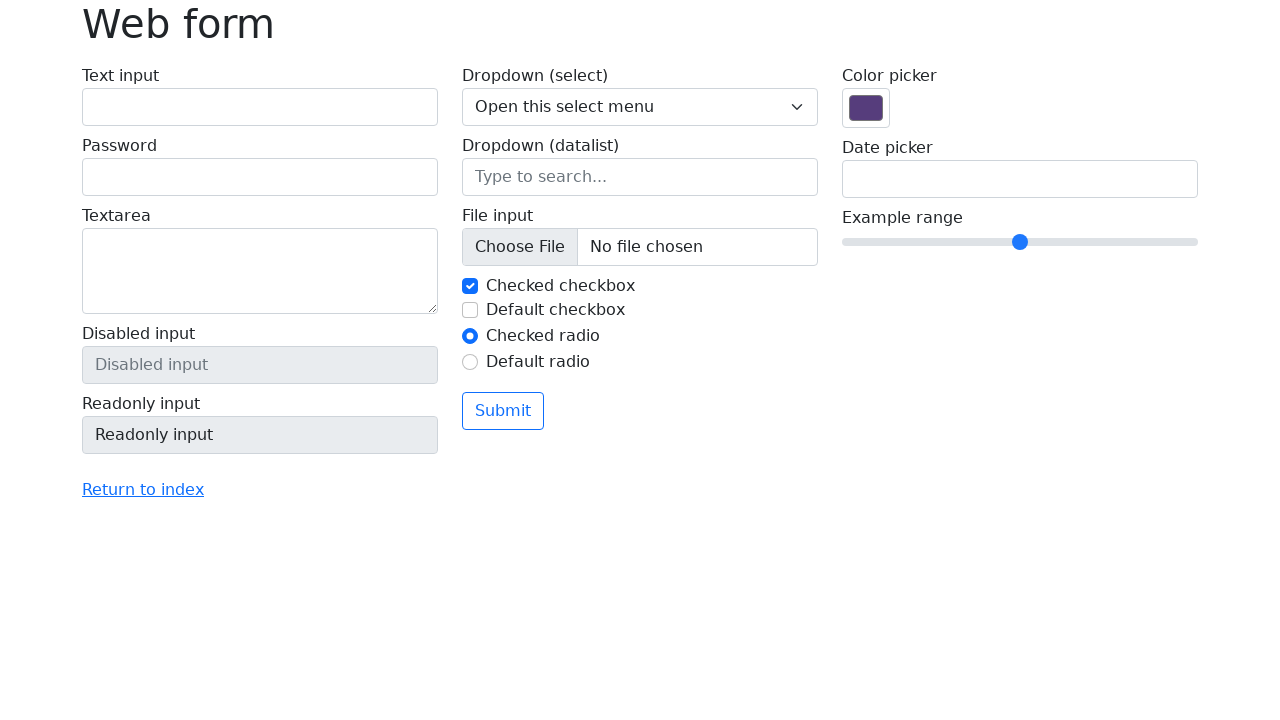

Dragged slider 50 pixels to the right at (1070, 242)
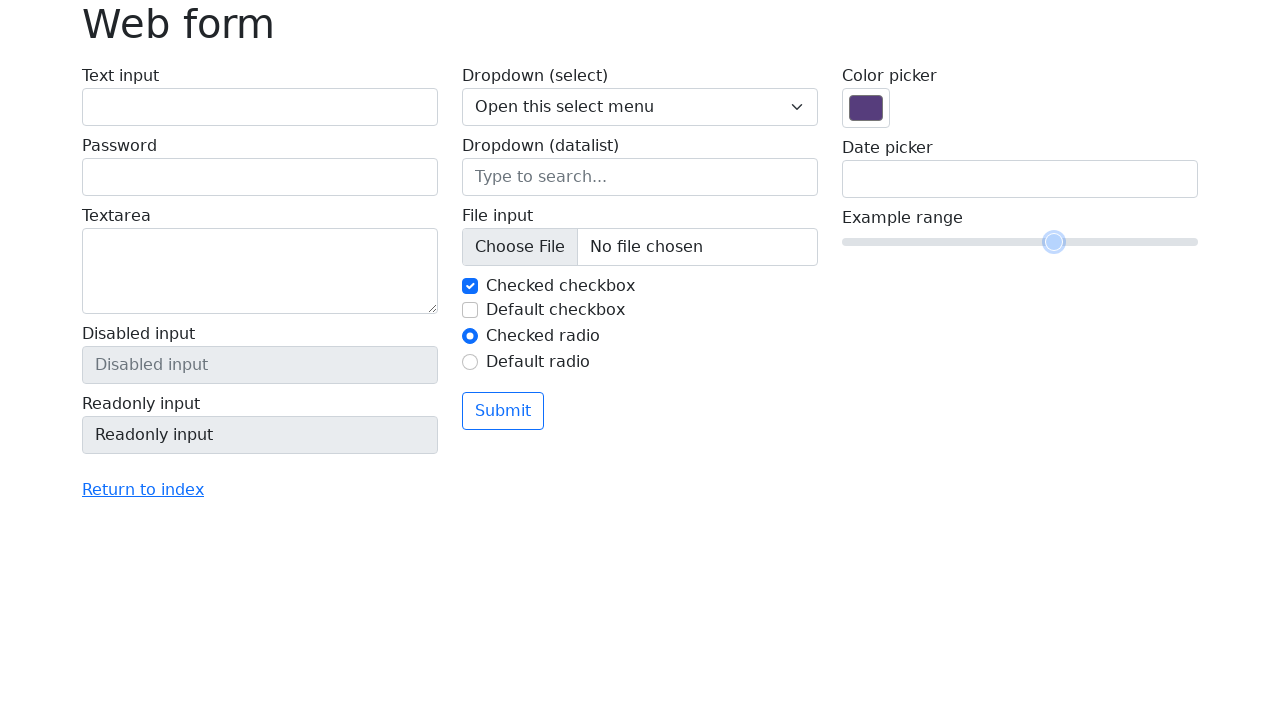

Released mouse button to complete slider drag at (1070, 242)
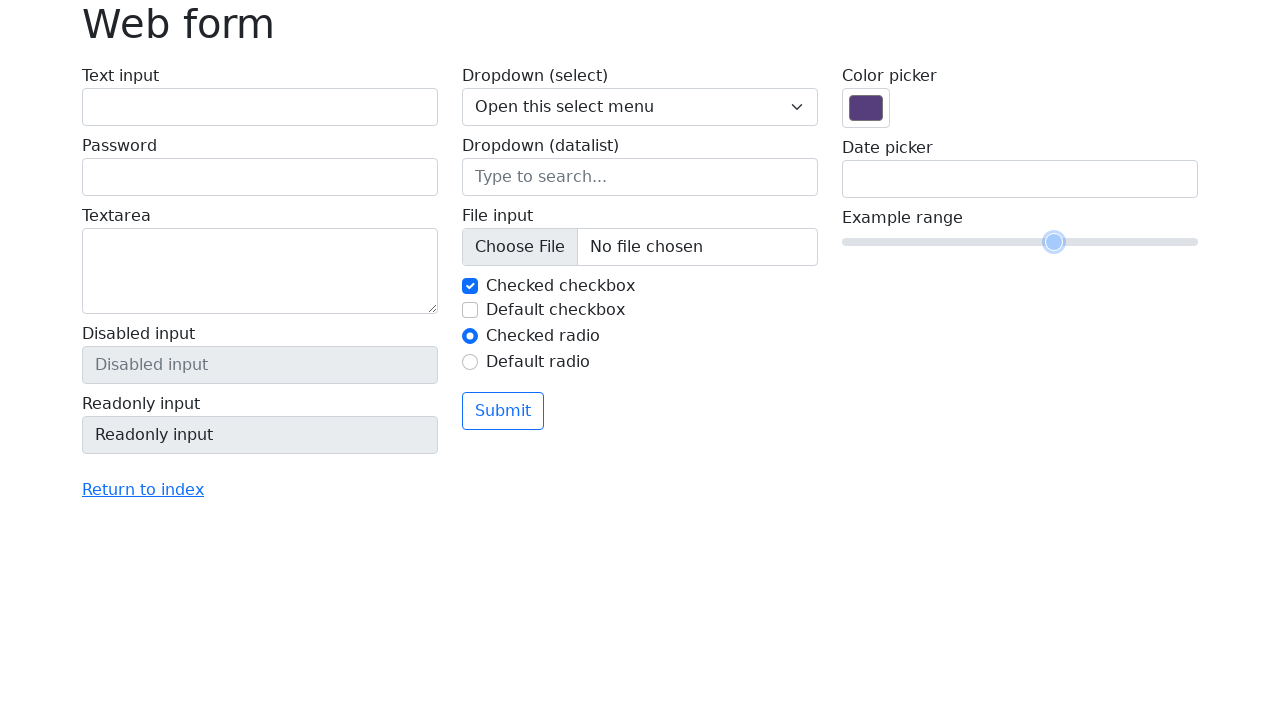

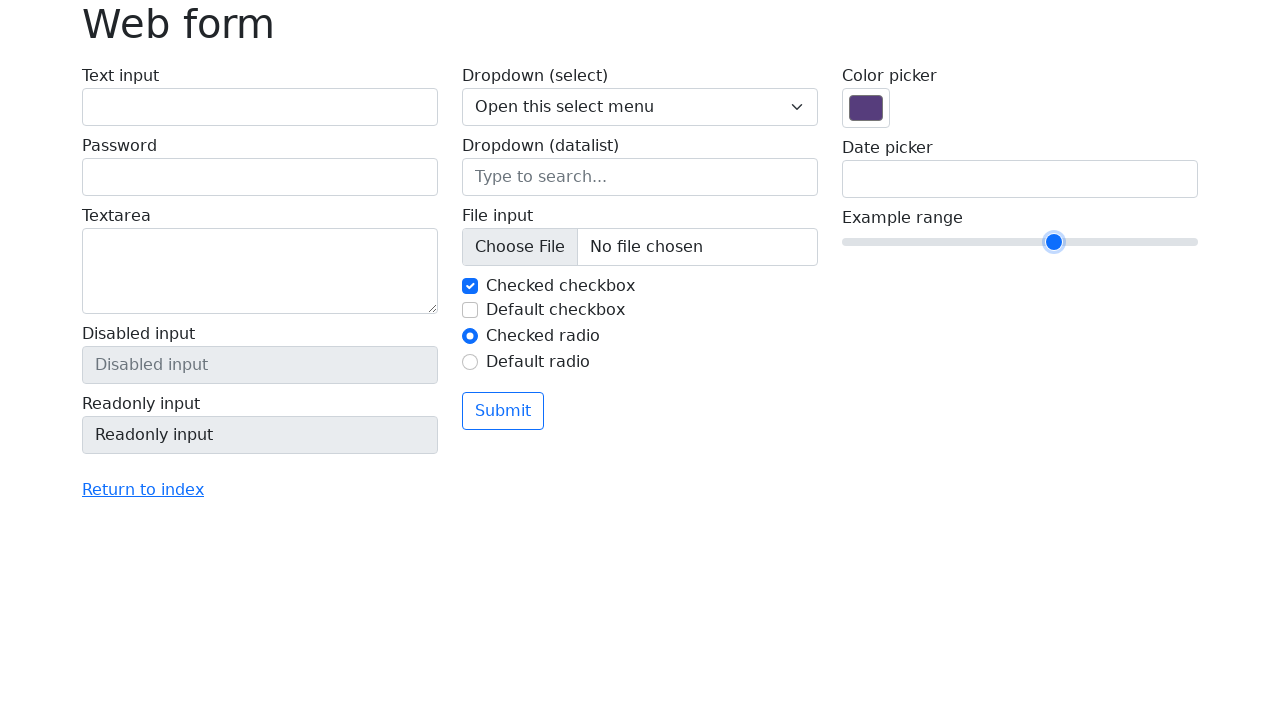